Tests marking all items as completed using the toggle-all checkbox after creating 3 todos.

Starting URL: https://demo.playwright.dev/todomvc

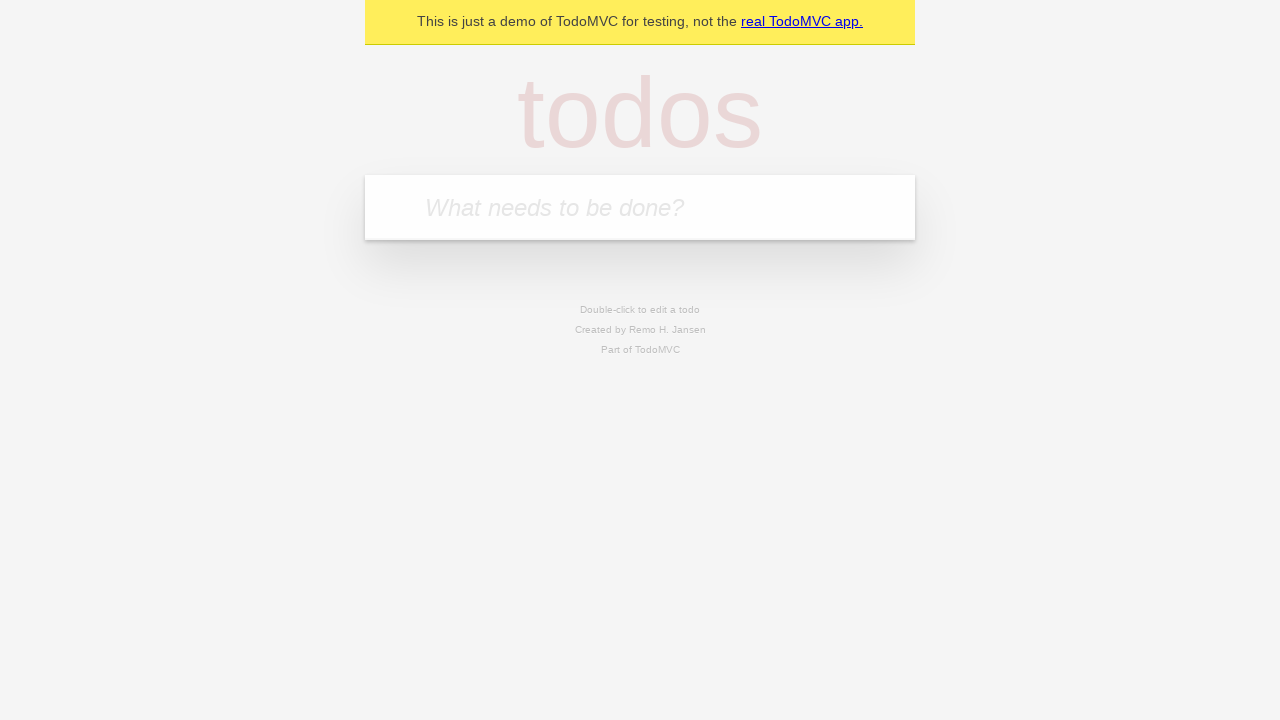

Filled new todo input with 'buy some cheese' on .new-todo
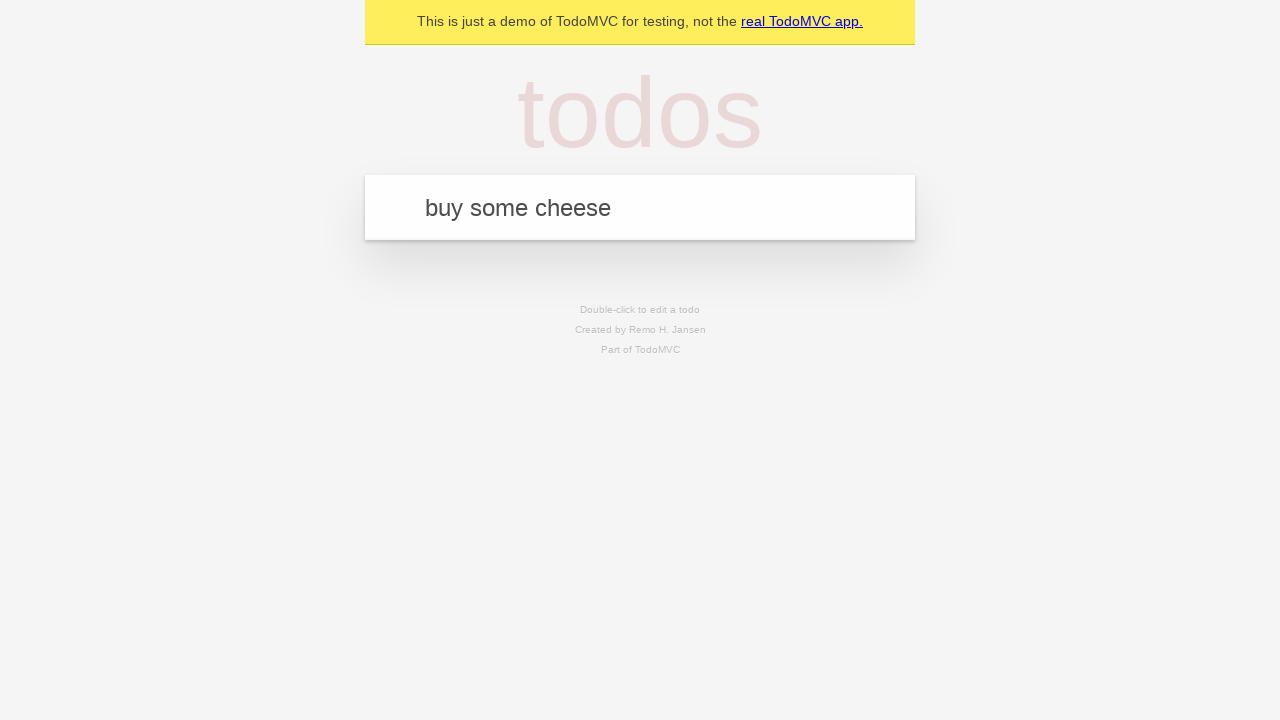

Pressed Enter to create first todo on .new-todo
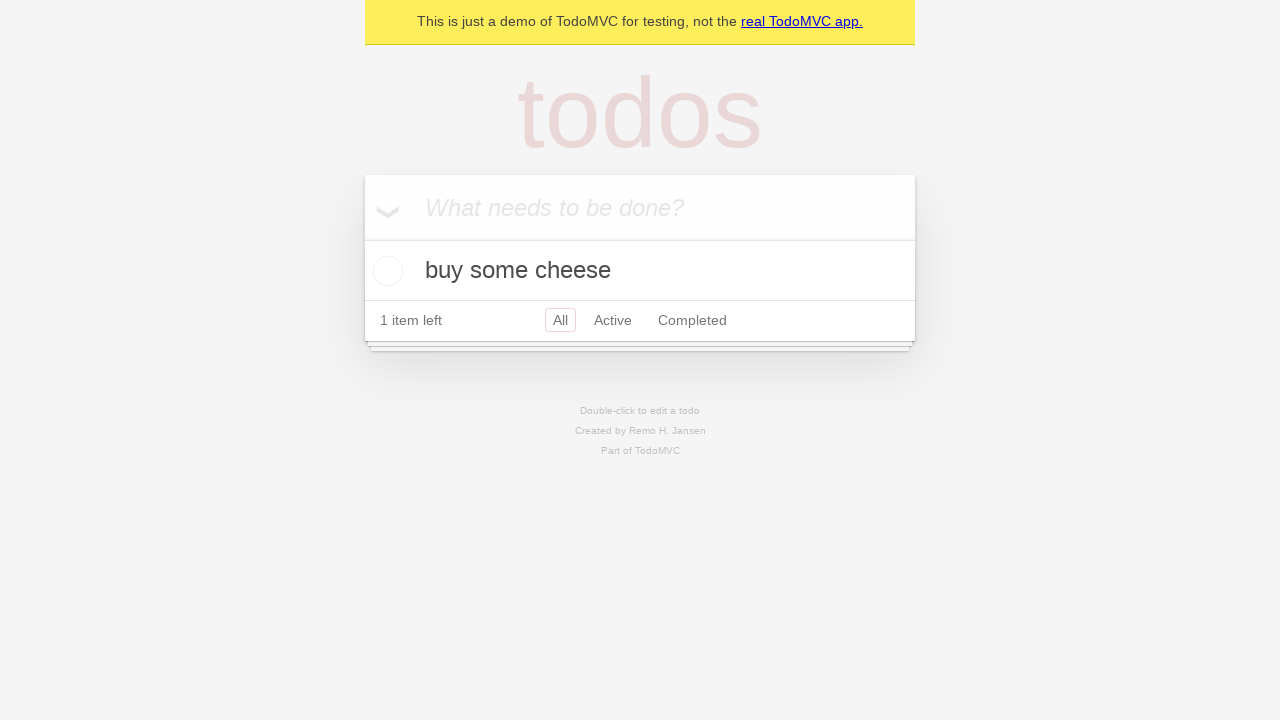

Filled new todo input with 'feed the cat' on .new-todo
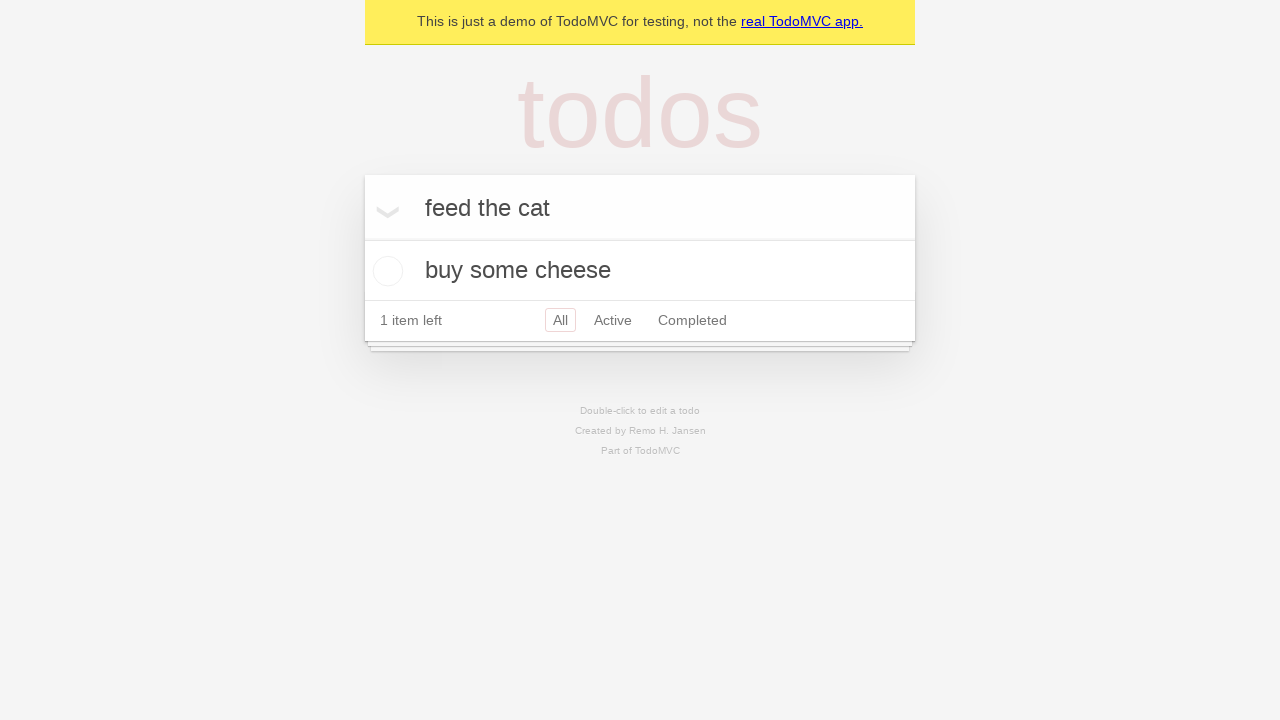

Pressed Enter to create second todo on .new-todo
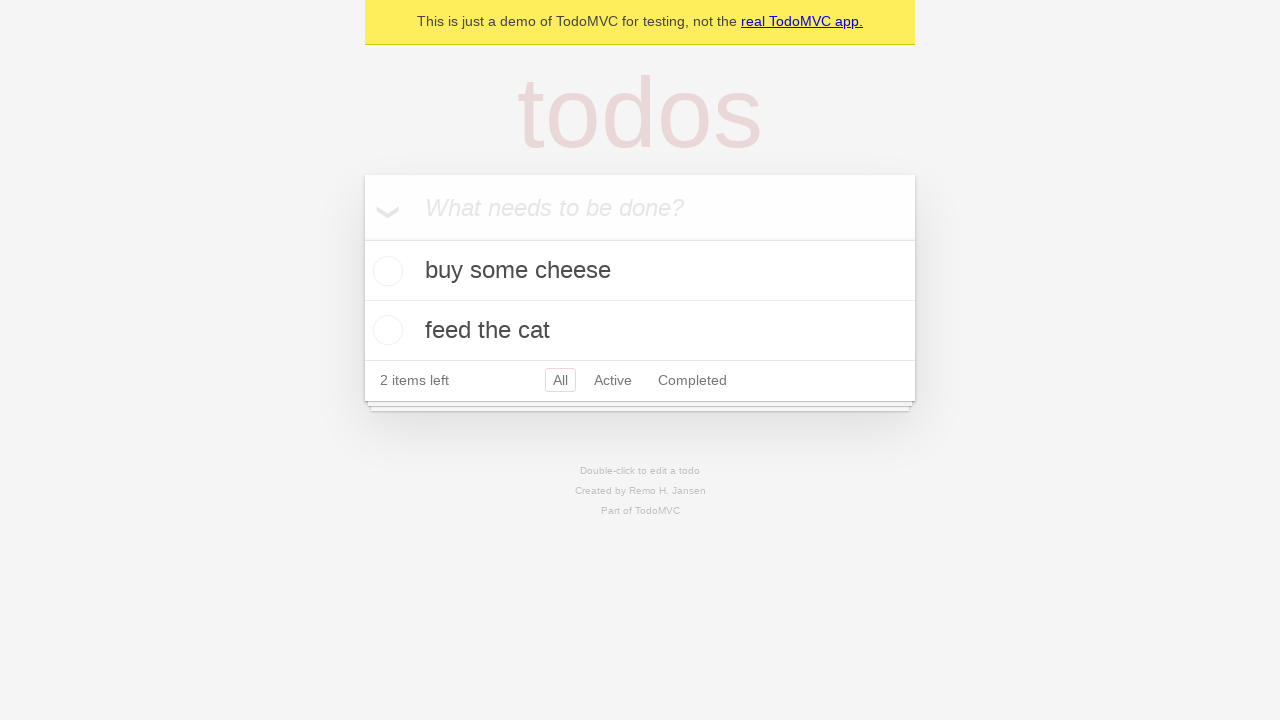

Filled new todo input with 'book a doctors appointment' on .new-todo
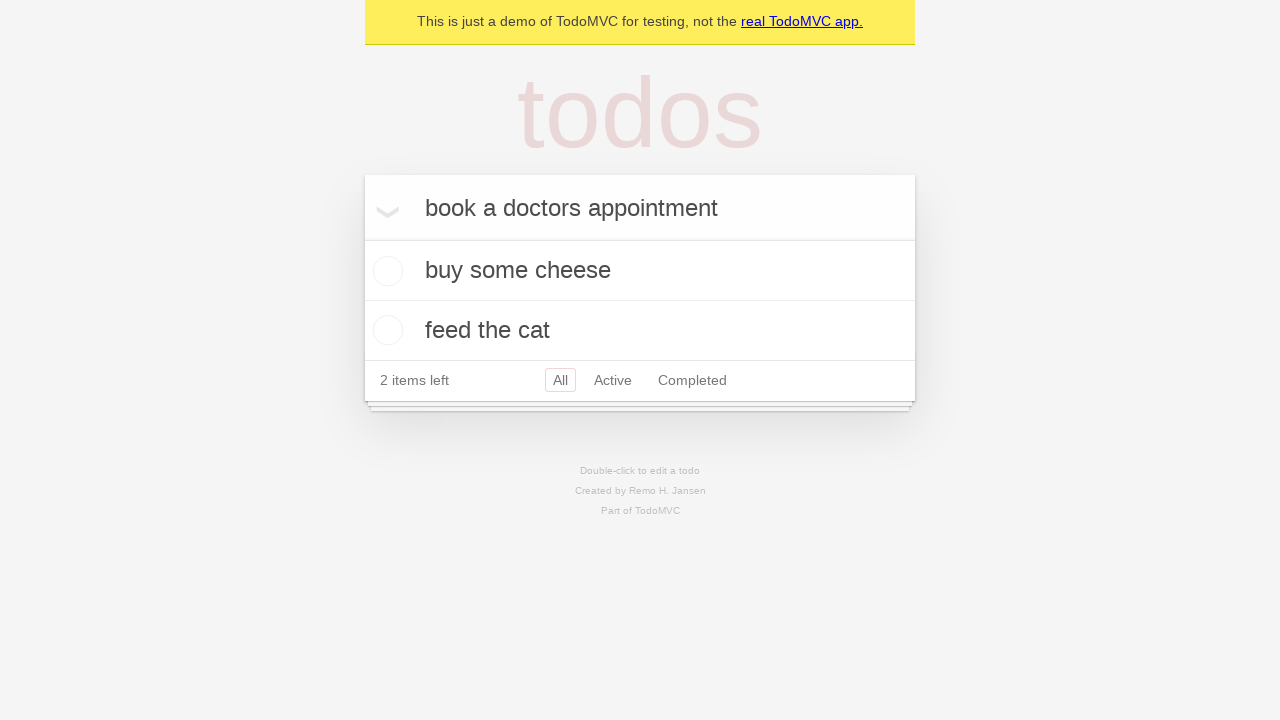

Pressed Enter to create third todo on .new-todo
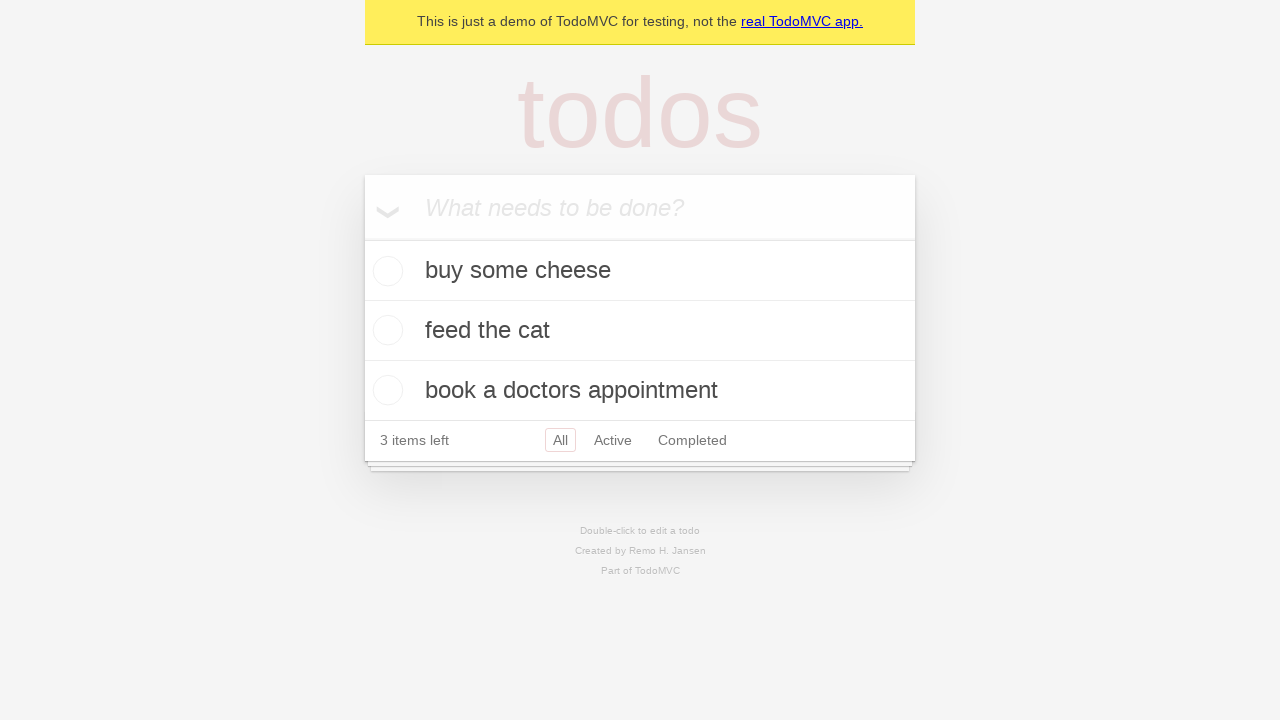

Checked toggle-all checkbox to mark all items as completed at (362, 238) on .toggle-all
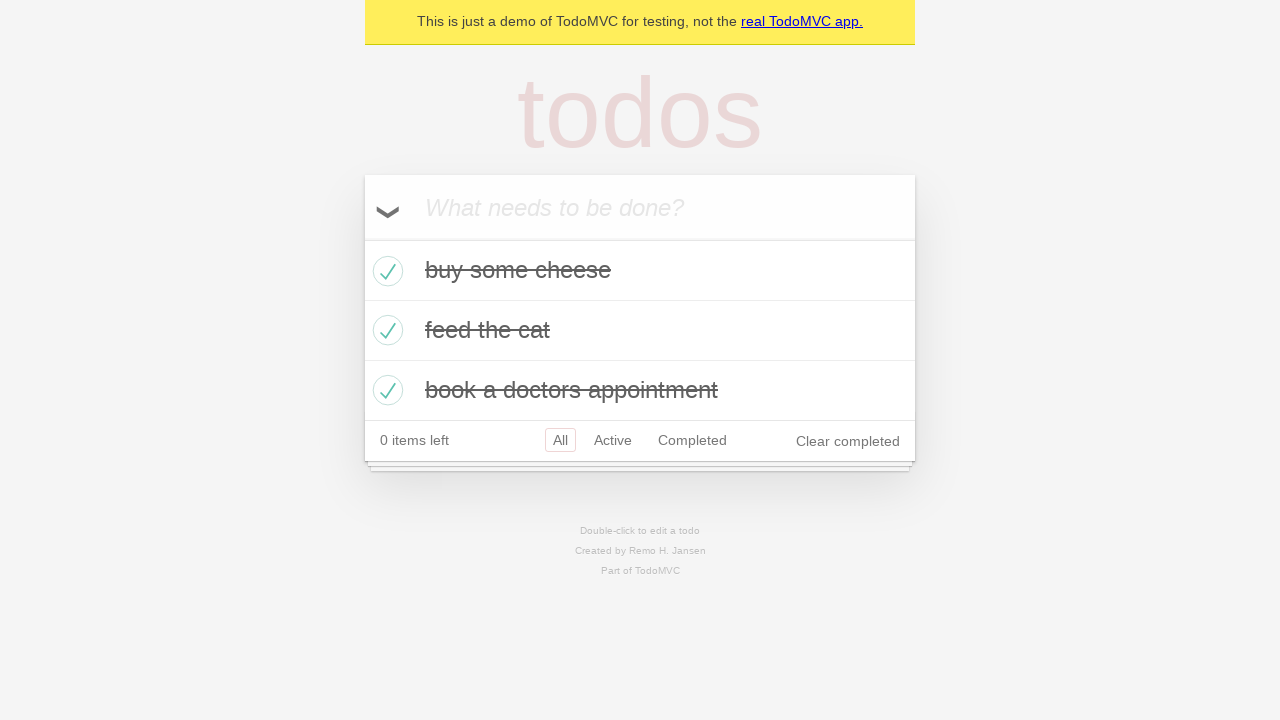

Waited for todos to display completed class
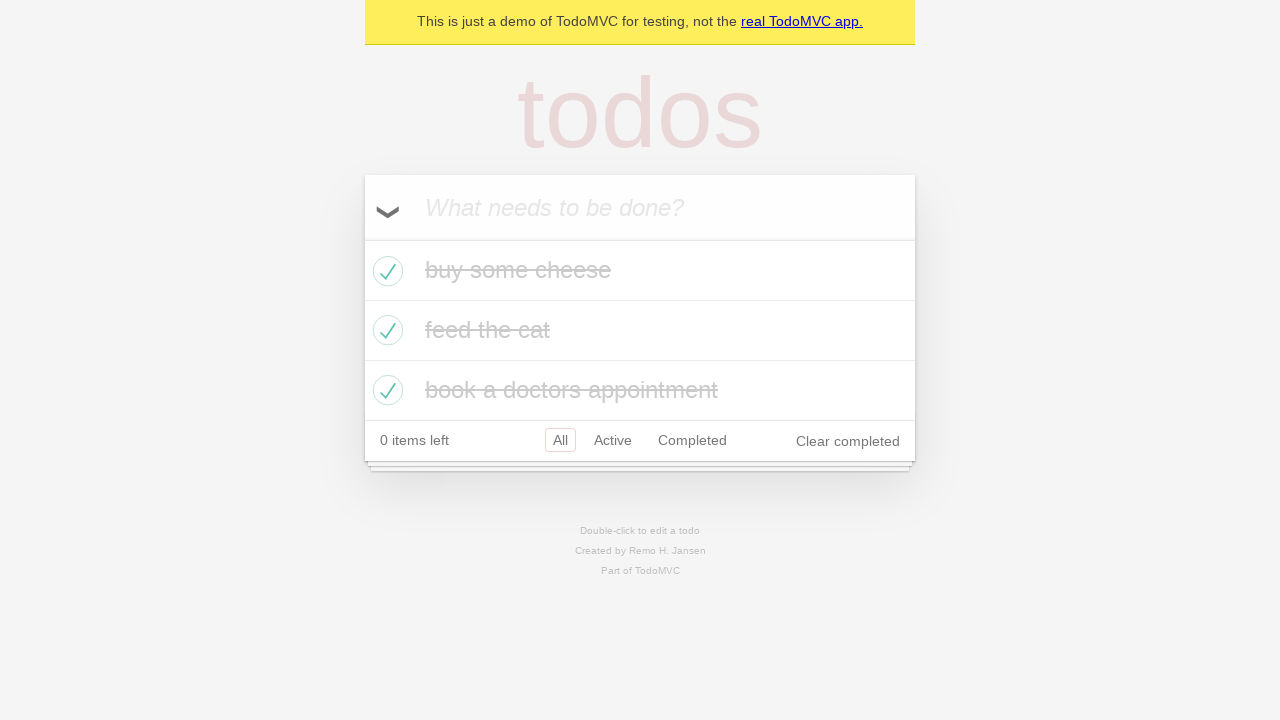

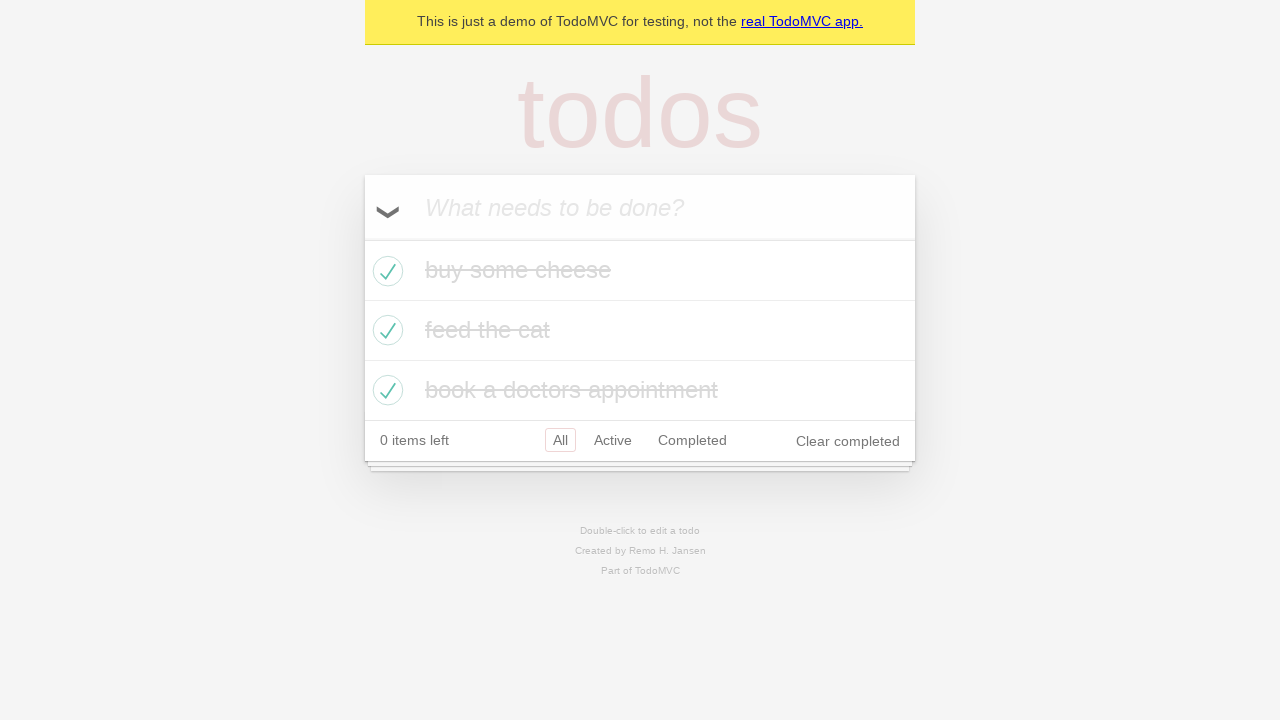